Tests iframe interaction and drag-and-drop functionality by switching to an iframe and dragging an element to a drop target

Starting URL: https://jqueryui.com/droppable/

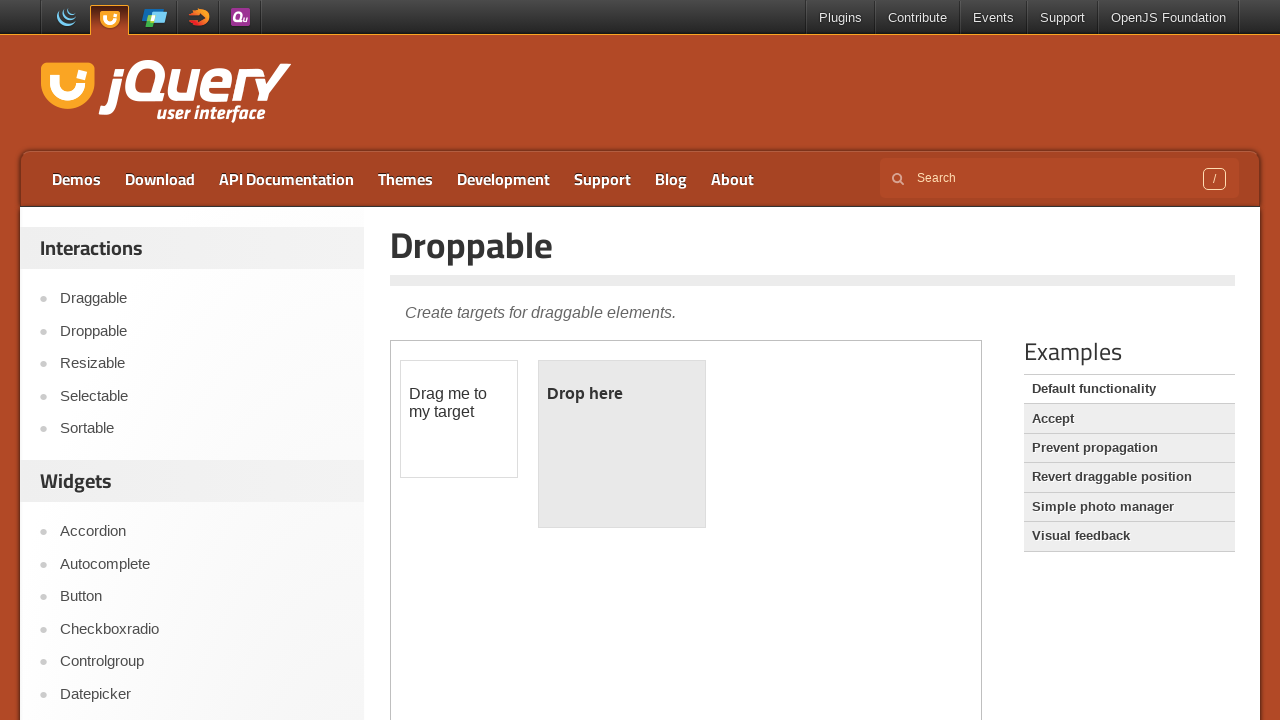

Located the demo iframe
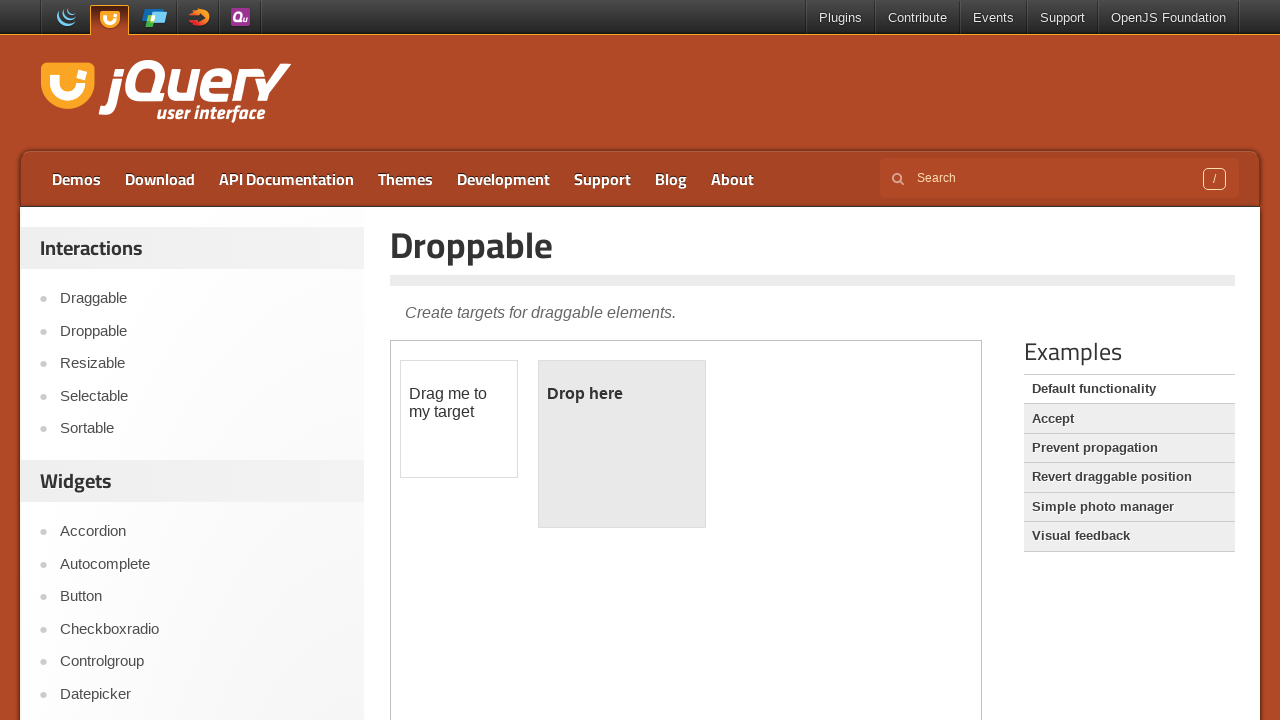

Located the draggable element within the iframe
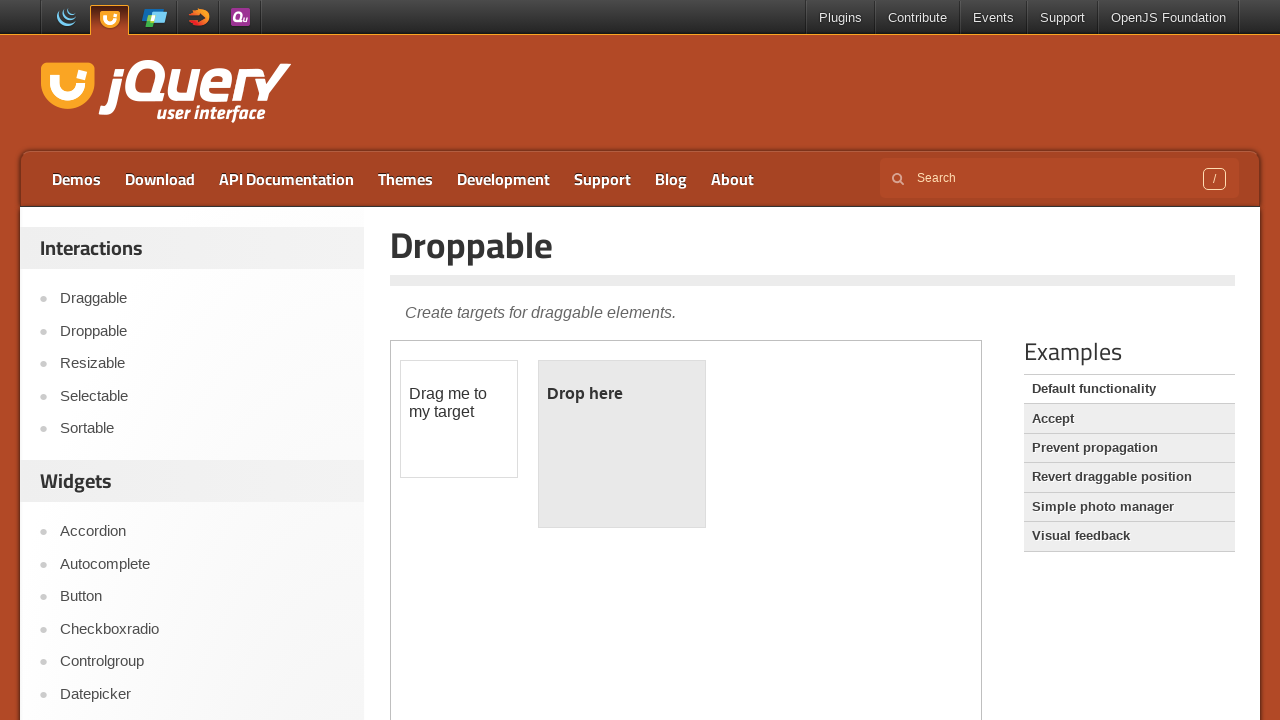

Located the droppable target element within the iframe
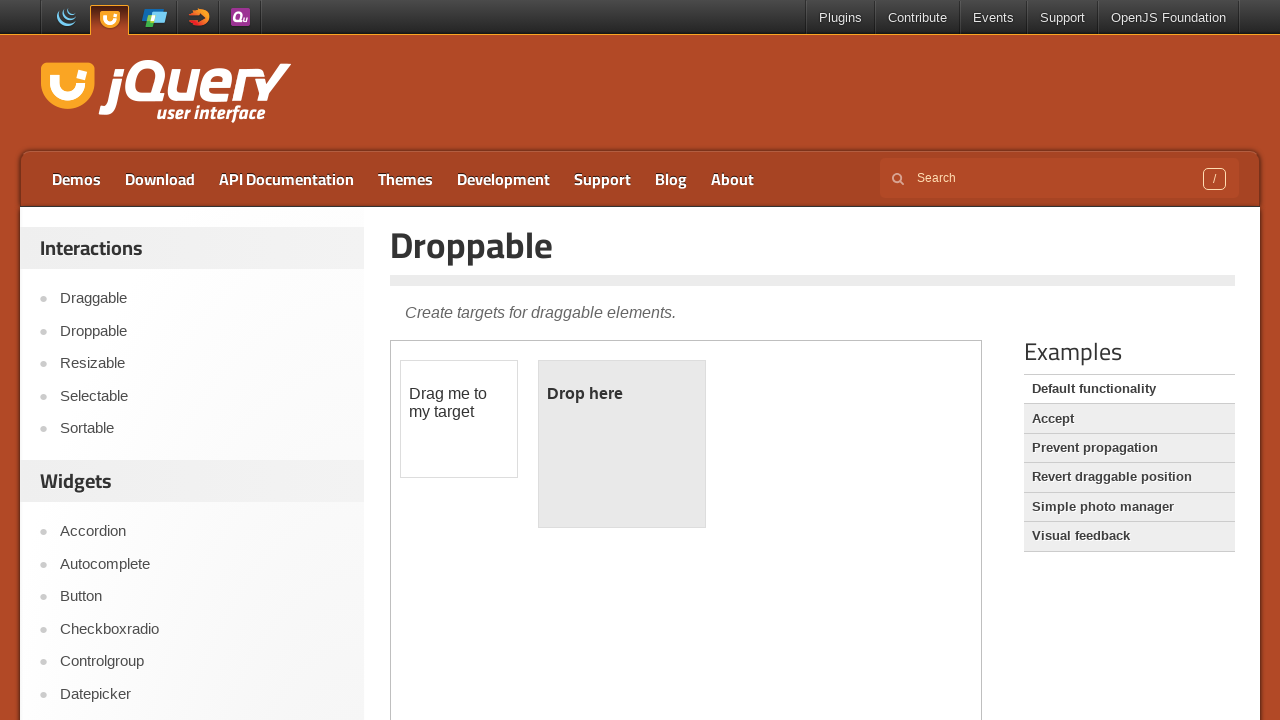

Dragged the draggable element to the droppable target at (622, 444)
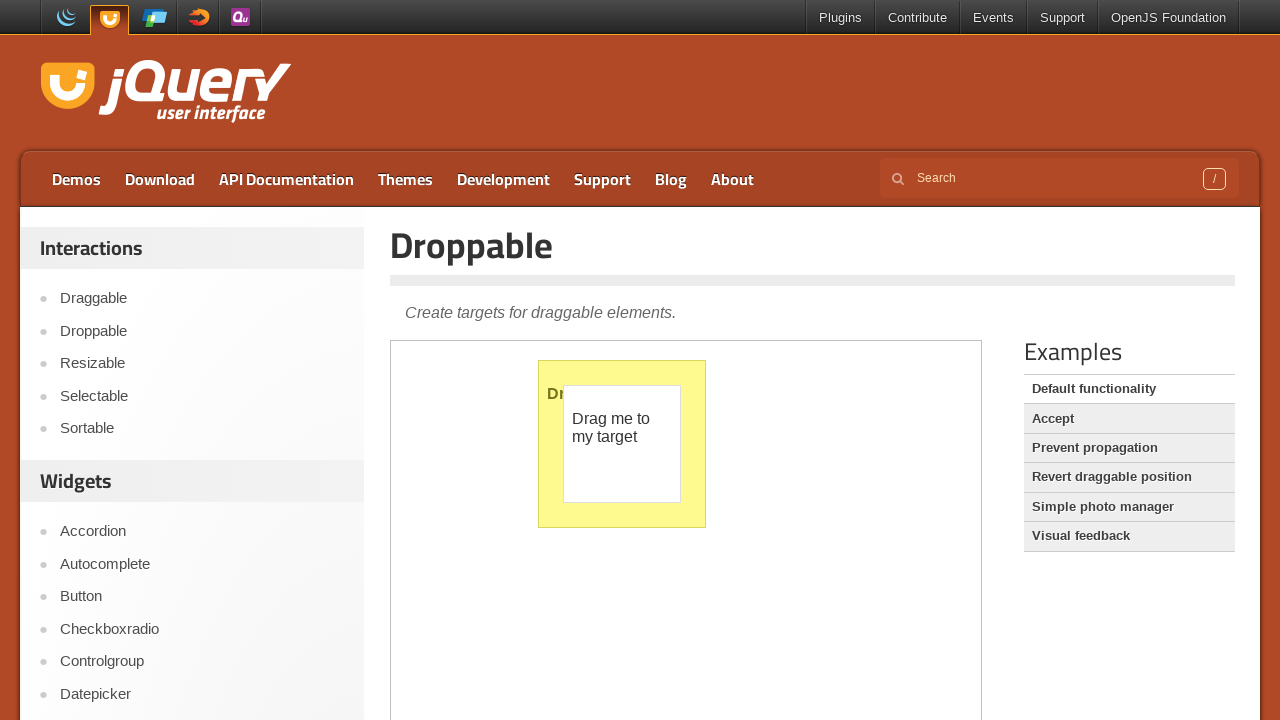

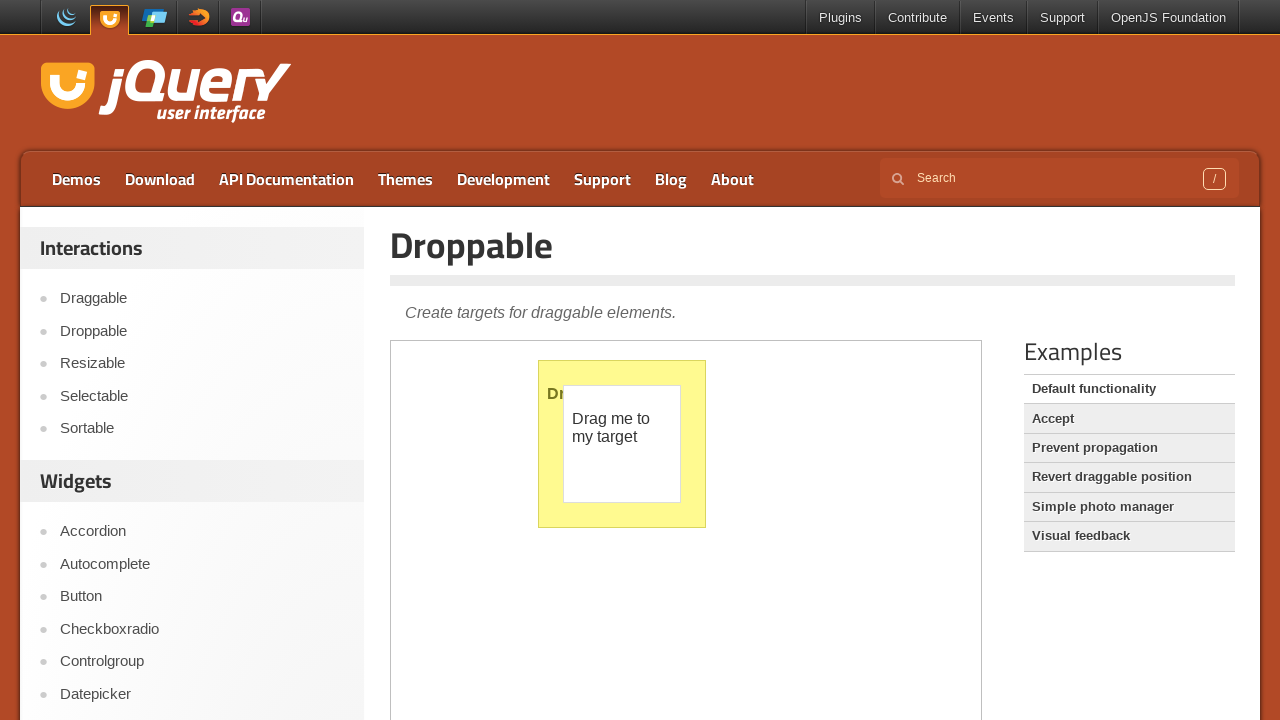